Tests a number calculation tool by entering various numeric values (including random integers, floating point numbers, and very large numbers) into a textarea and clicking the calculate button

Starting URL: https://tools.mega8.ru/numbers/amount.php

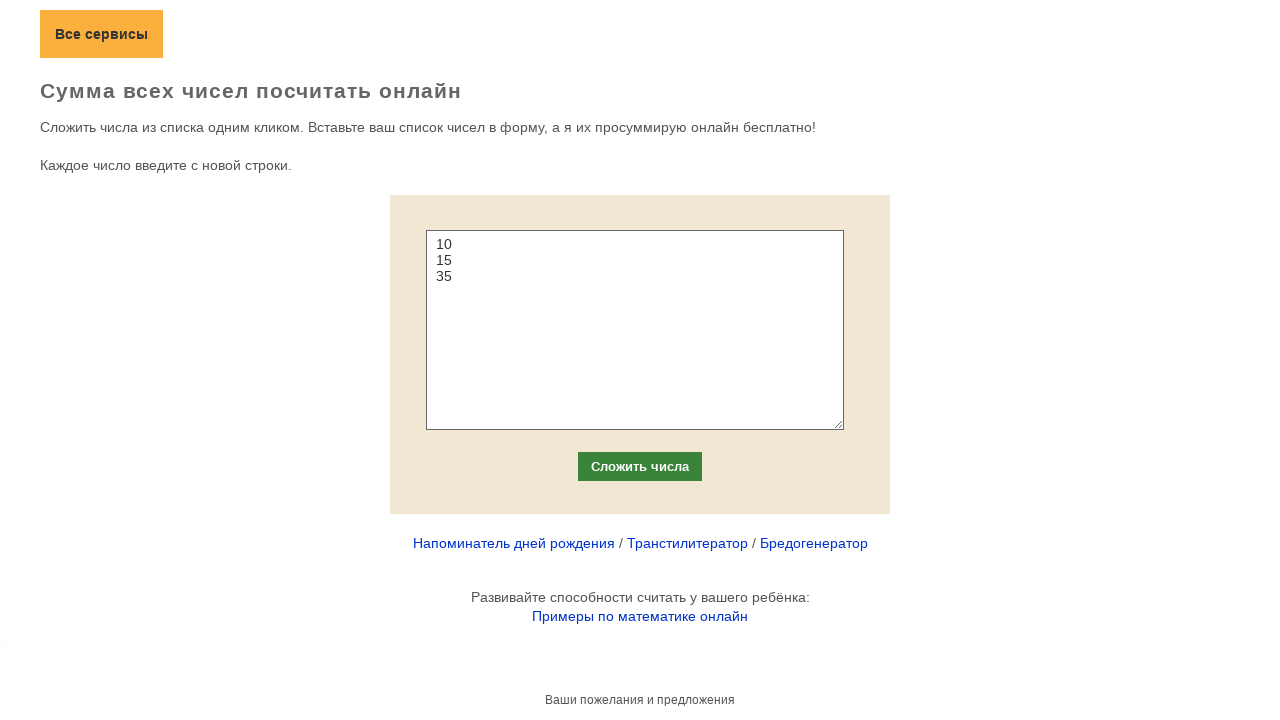

Clicked on textarea to focus it at (635, 330) on xpath=/html/body/div[2]/center[1]/form/textarea
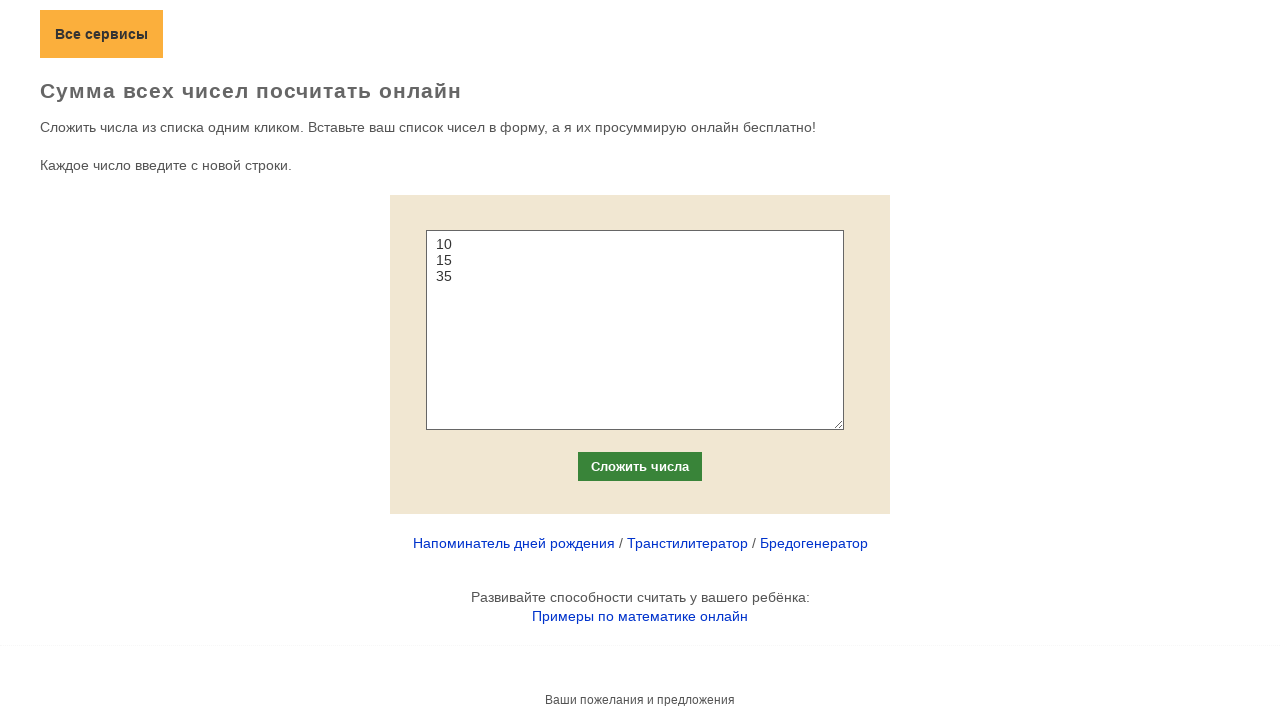

Selected all text in textarea
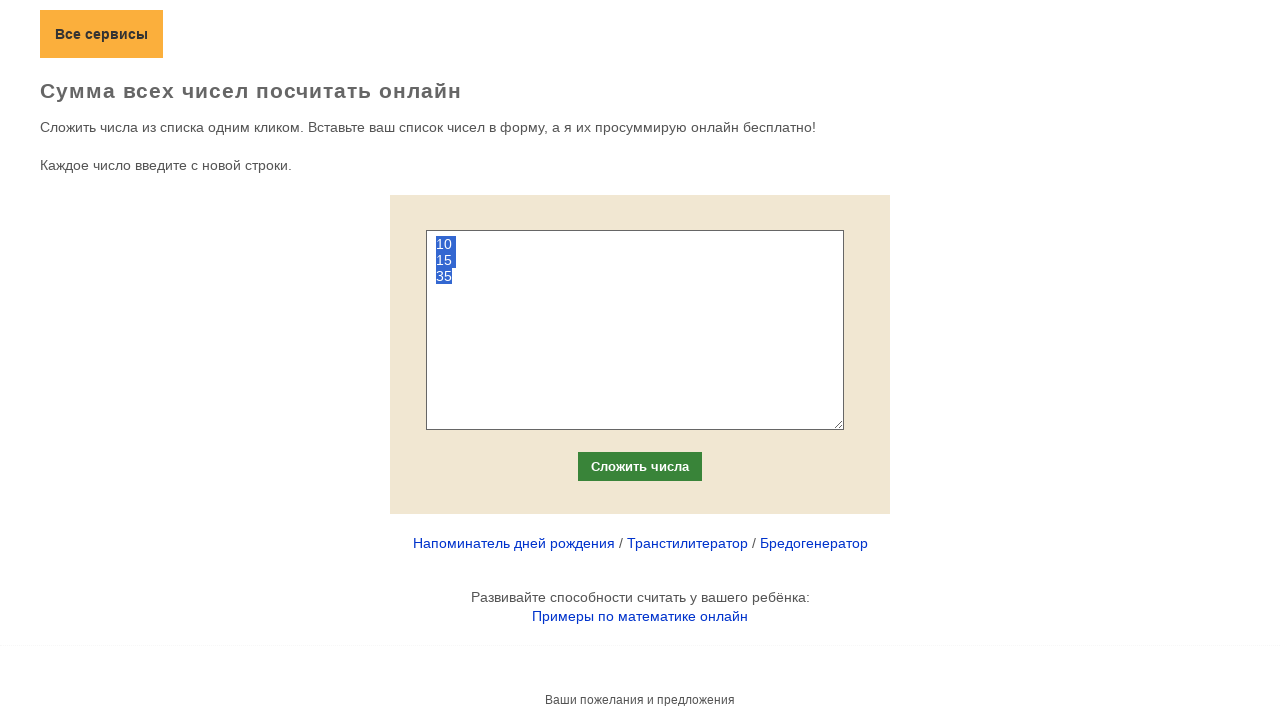

Deleted selected text from textarea
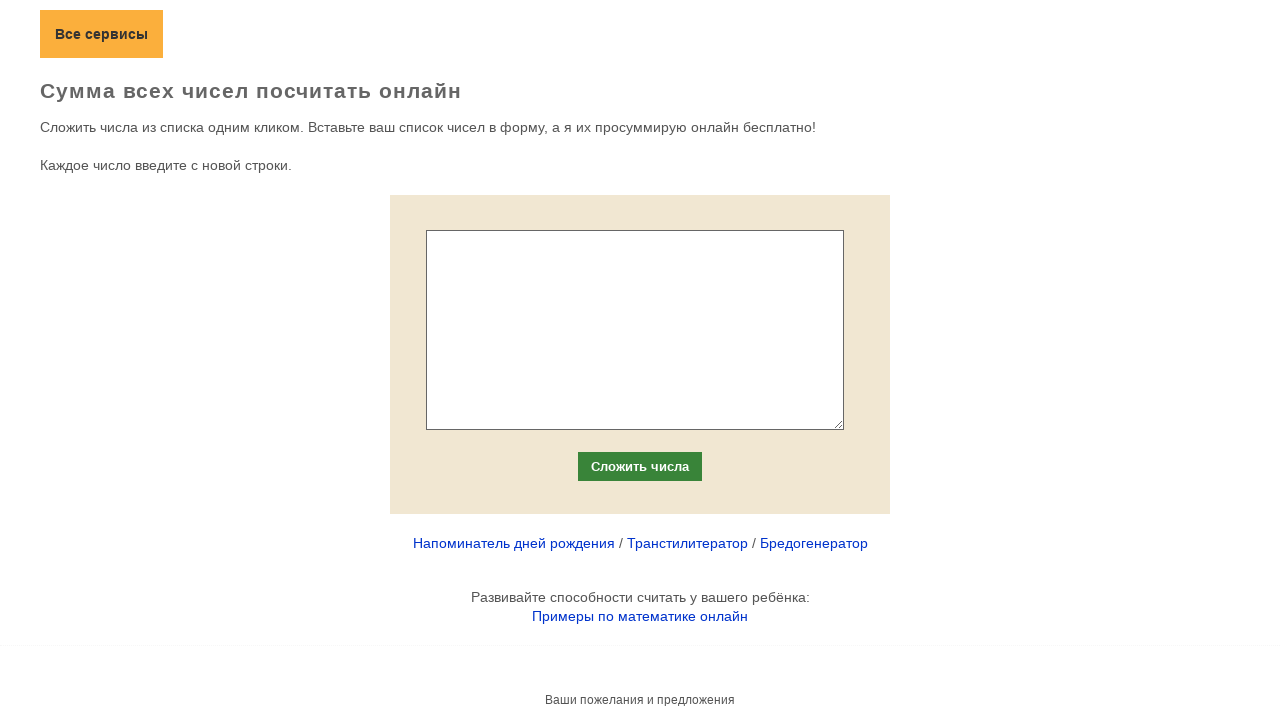

Filled textarea with initial zeros on //html/body/div[2]/center[1]/form/textarea
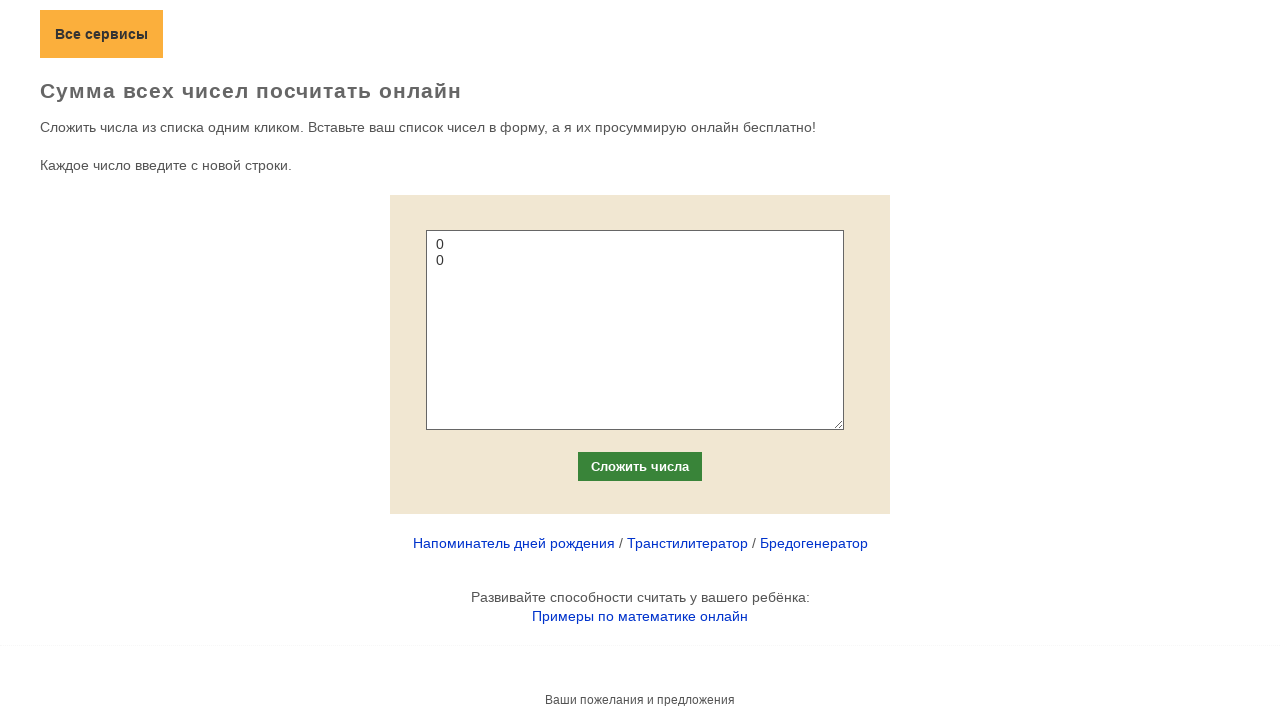

Filled textarea with various numeric values including random integers, floating point numbers, and very large numbers on //html/body/div[2]/center[1]/form/textarea
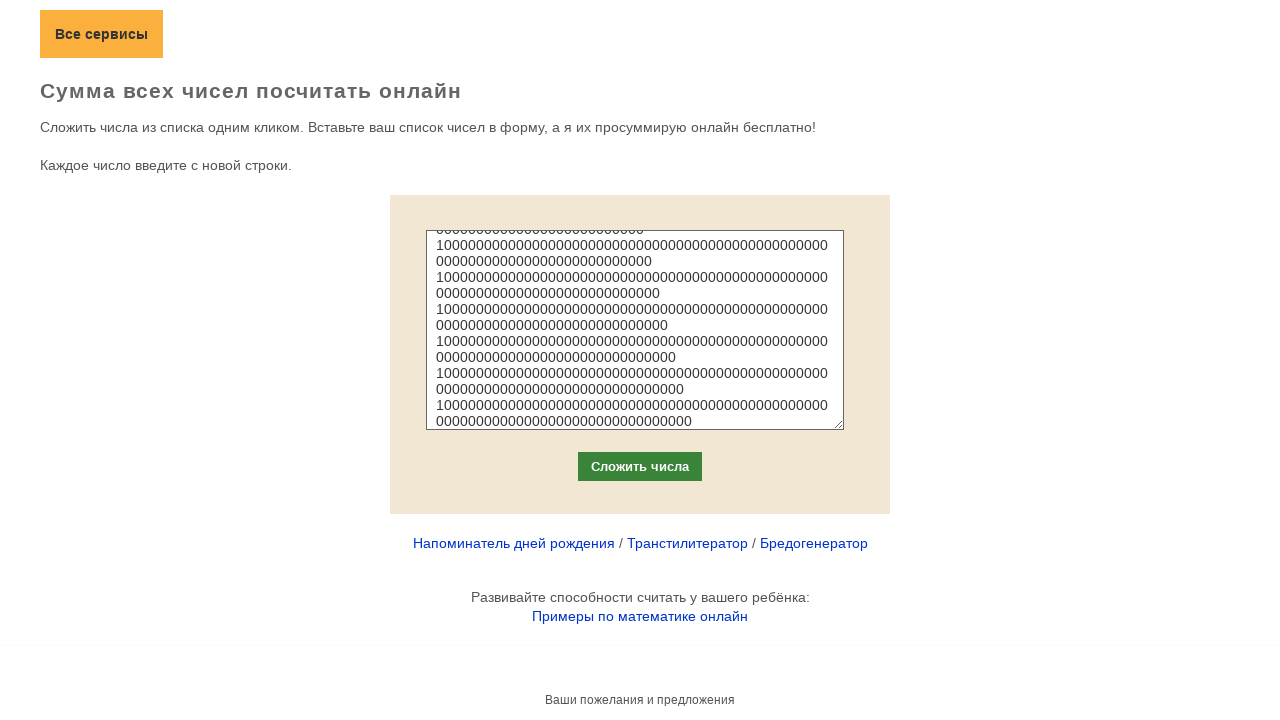

Clicked calculate button to process numeric values at (640, 466) on xpath=//html/body/div[2]/center[1]/form/button
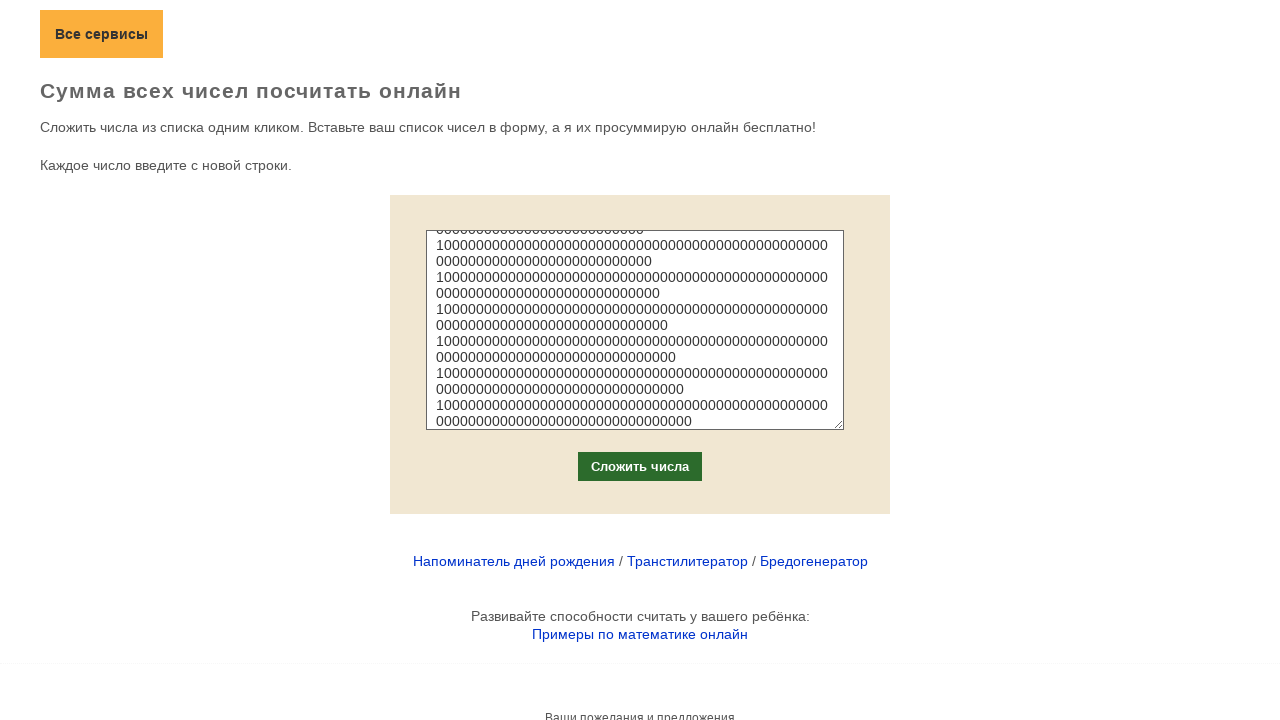

Waited for calculation results to appear
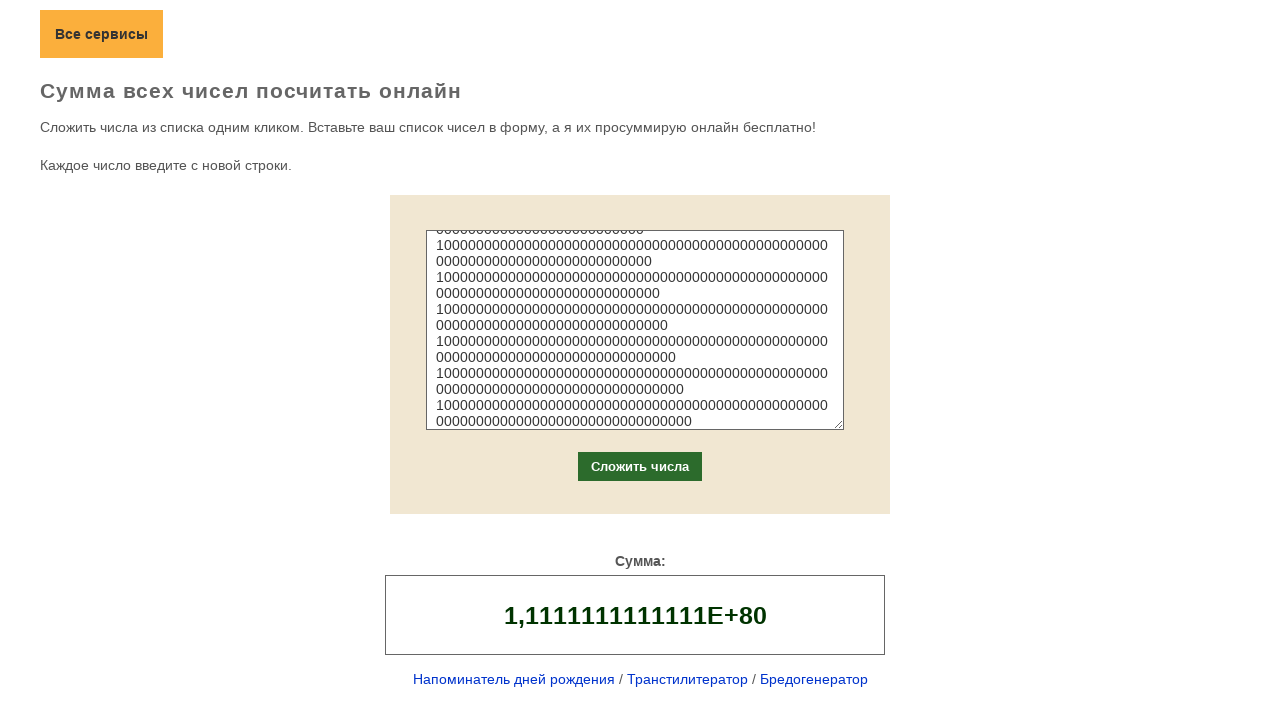

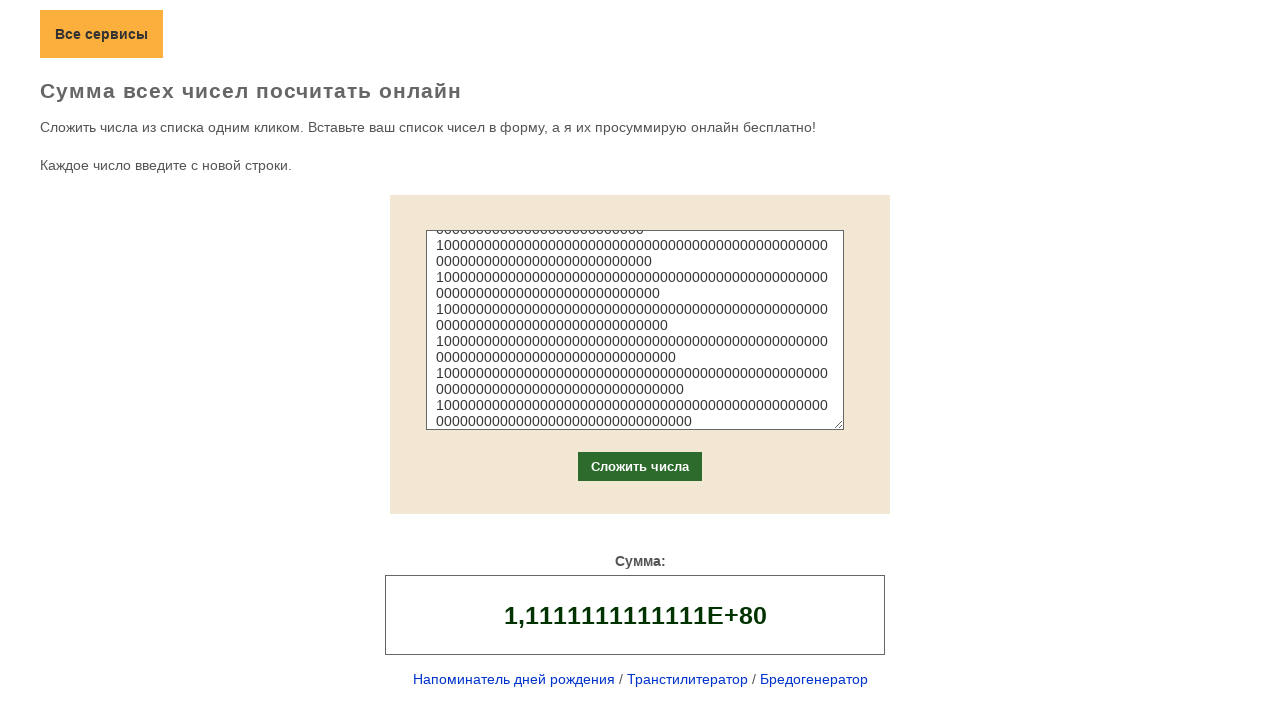